Tests right-click context menu functionality by right-clicking on an element, selecting Copy from the context menu, and handling the resulting alert dialog

Starting URL: http://swisnl.github.io/jQuery-contextMenu/demo.html

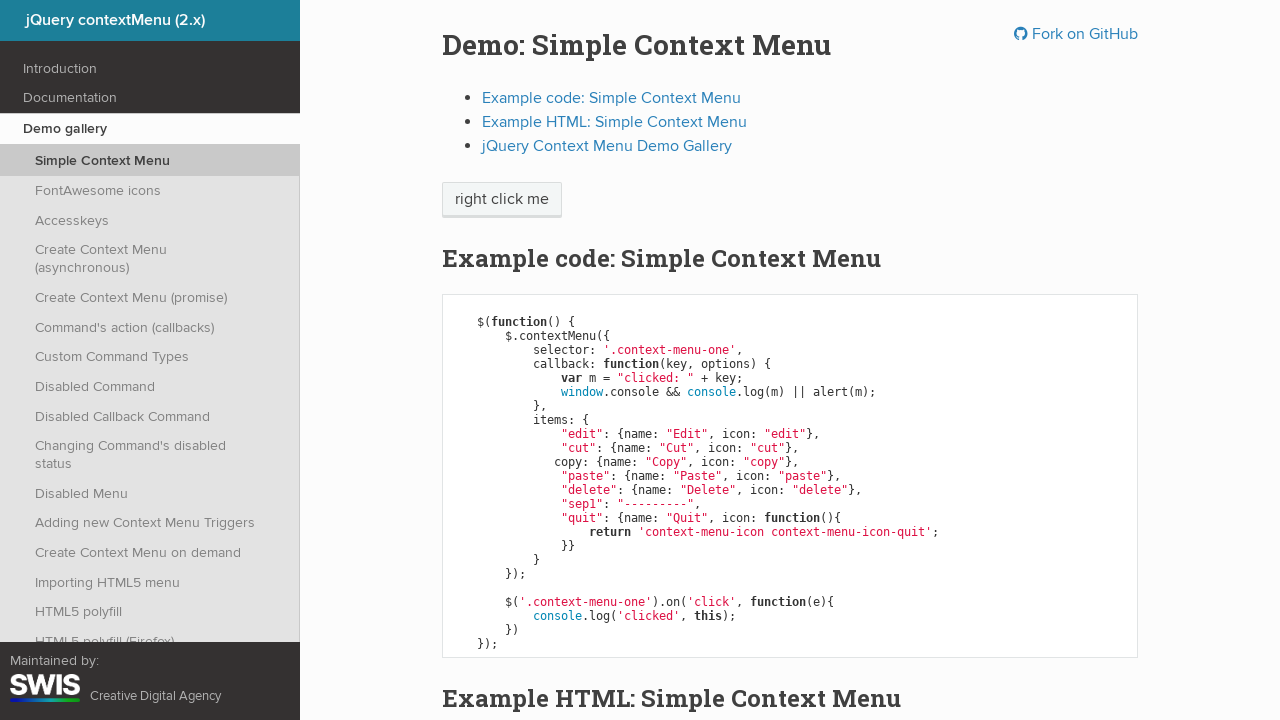

Located the 'right click me' element
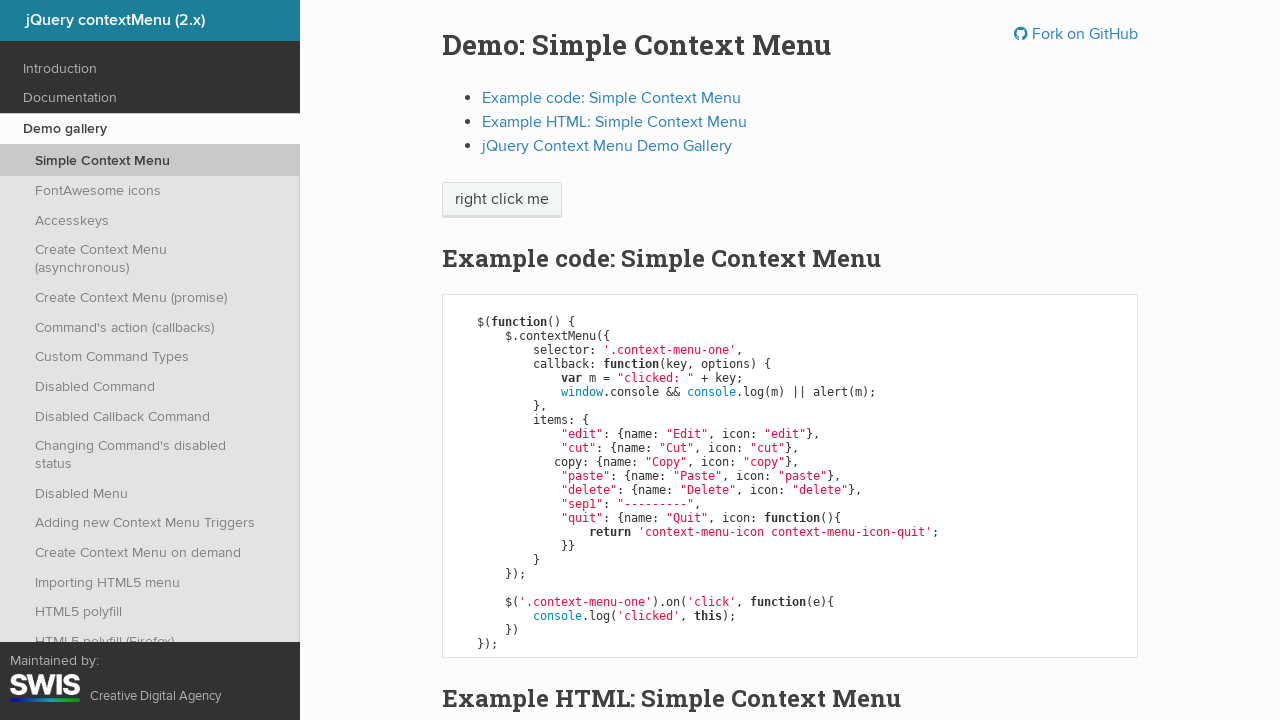

Performed right-click on the element at (502, 200) on xpath=//span[contains(text(),'right click me')]
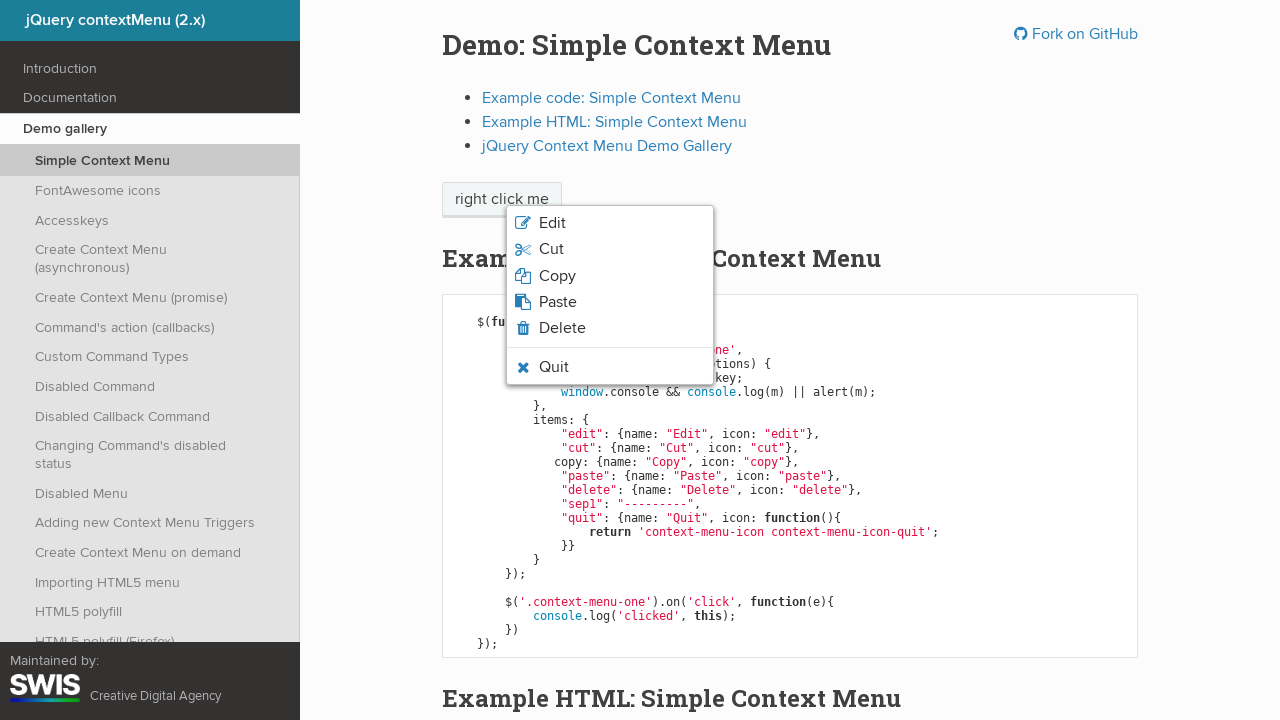

Clicked Copy option from context menu at (557, 276) on xpath=//body[1]/ul[1]/li[3]/span[1]
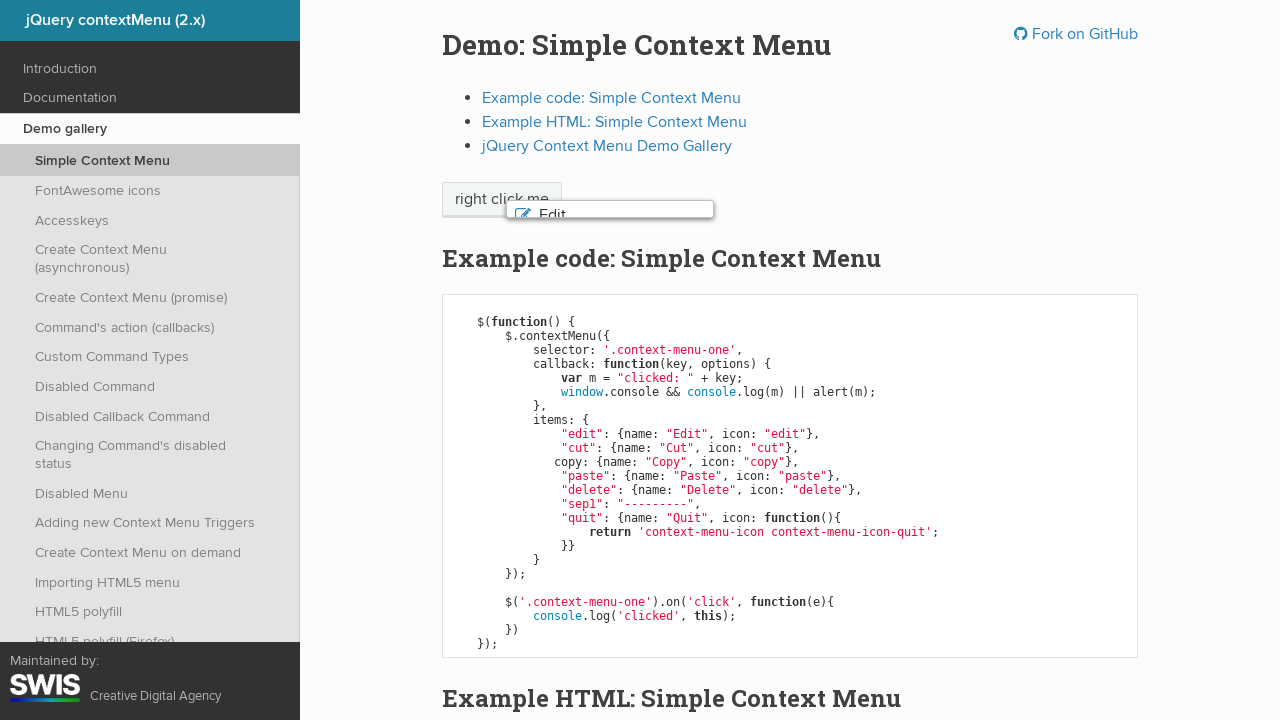

Set up alert dialog handler to accept dialogs
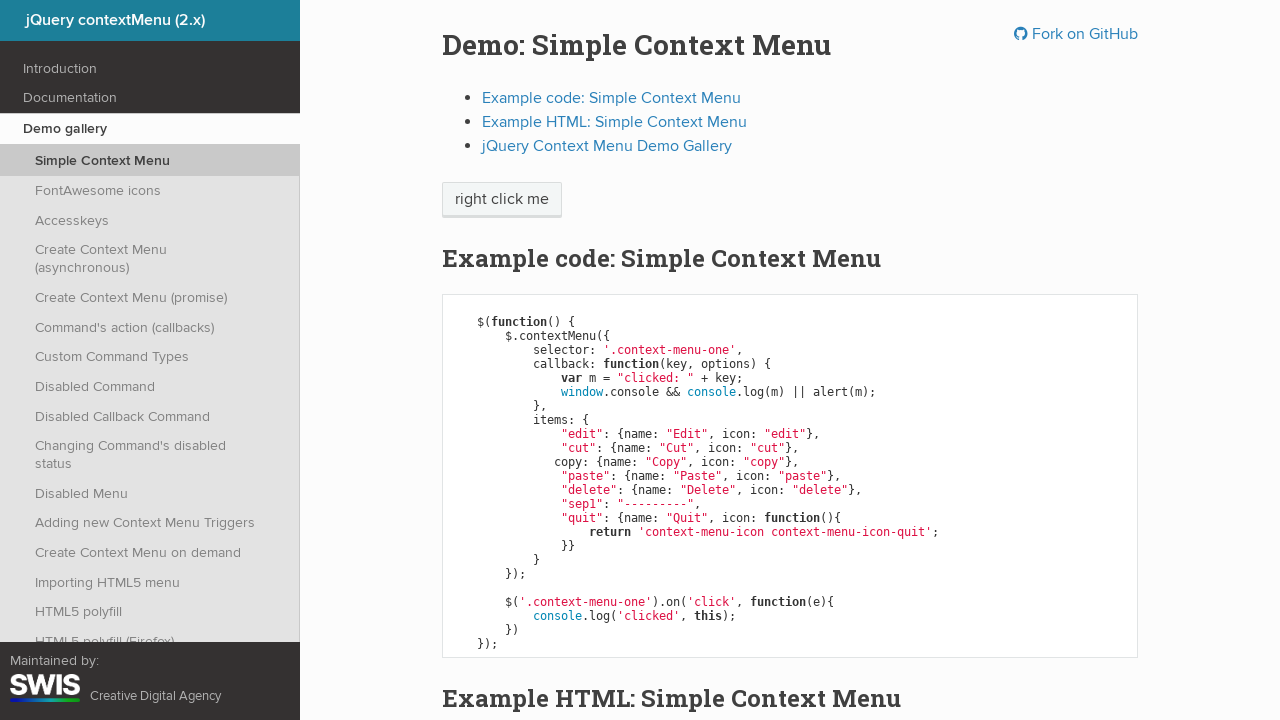

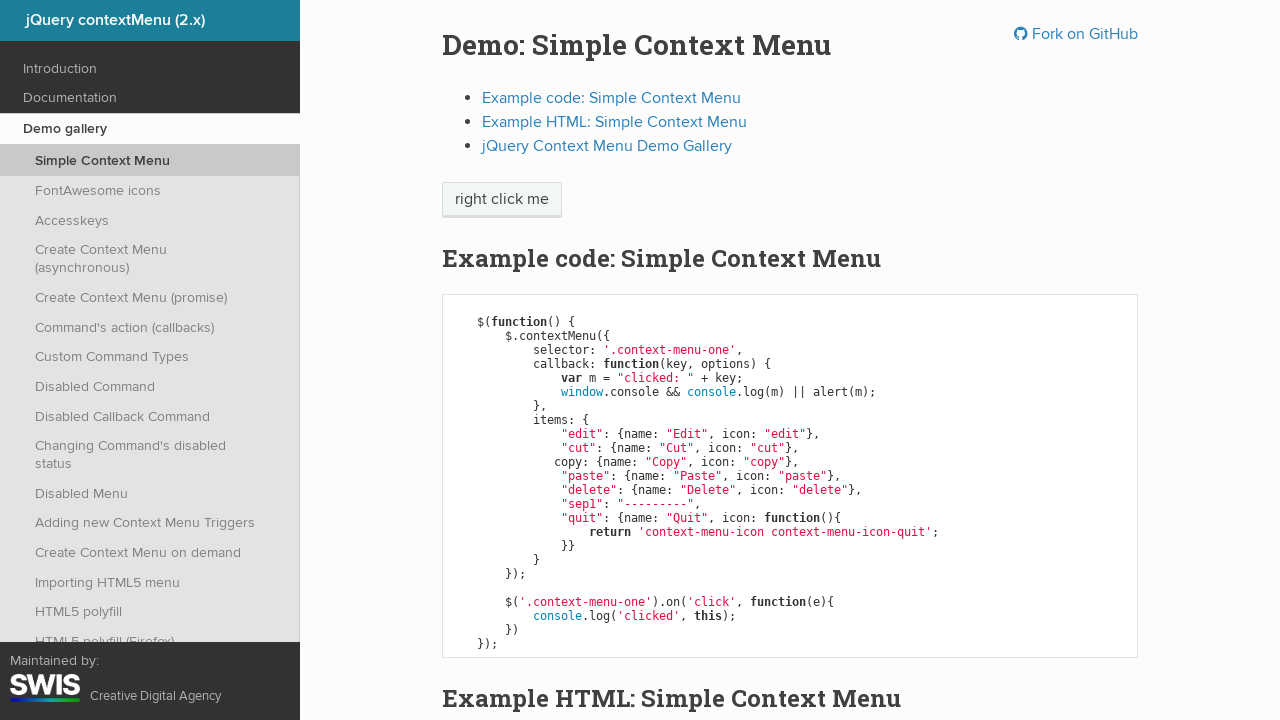